Tests handling a simple JavaScript alert by clicking a button that triggers an alert and accepting it

Starting URL: https://the-internet.herokuapp.com/javascript_alerts

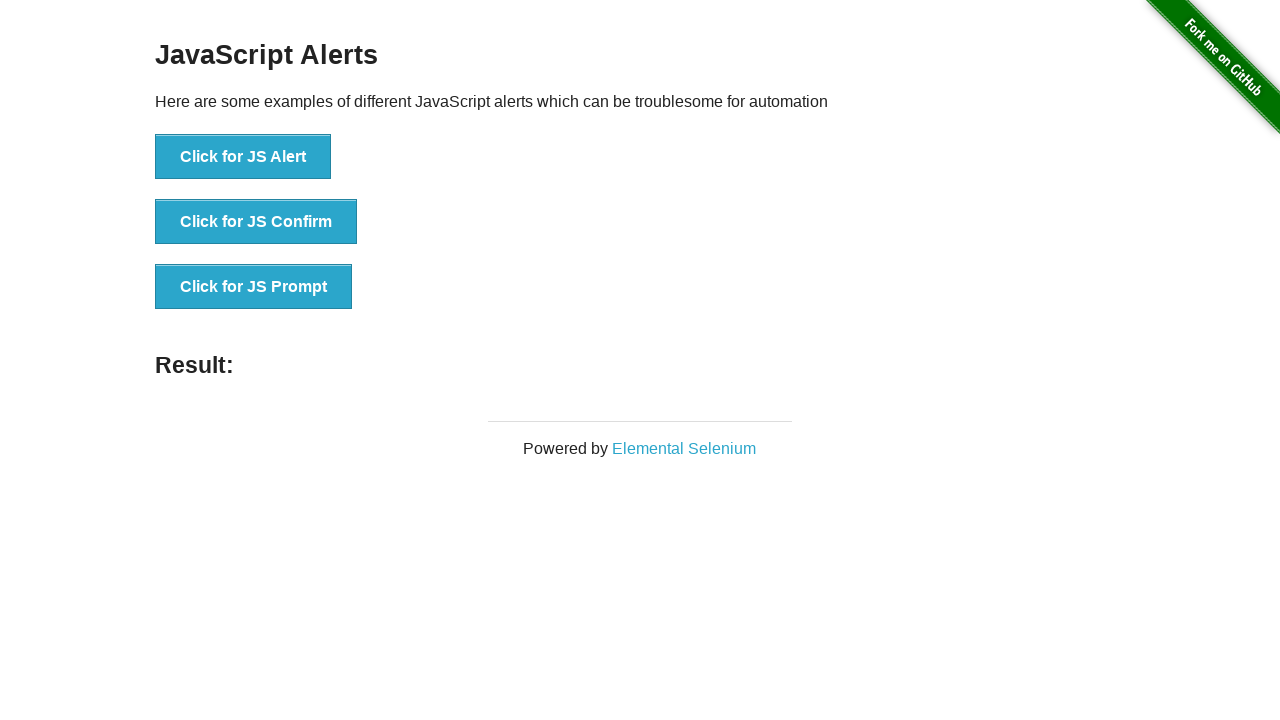

Set up dialog handler to accept alerts
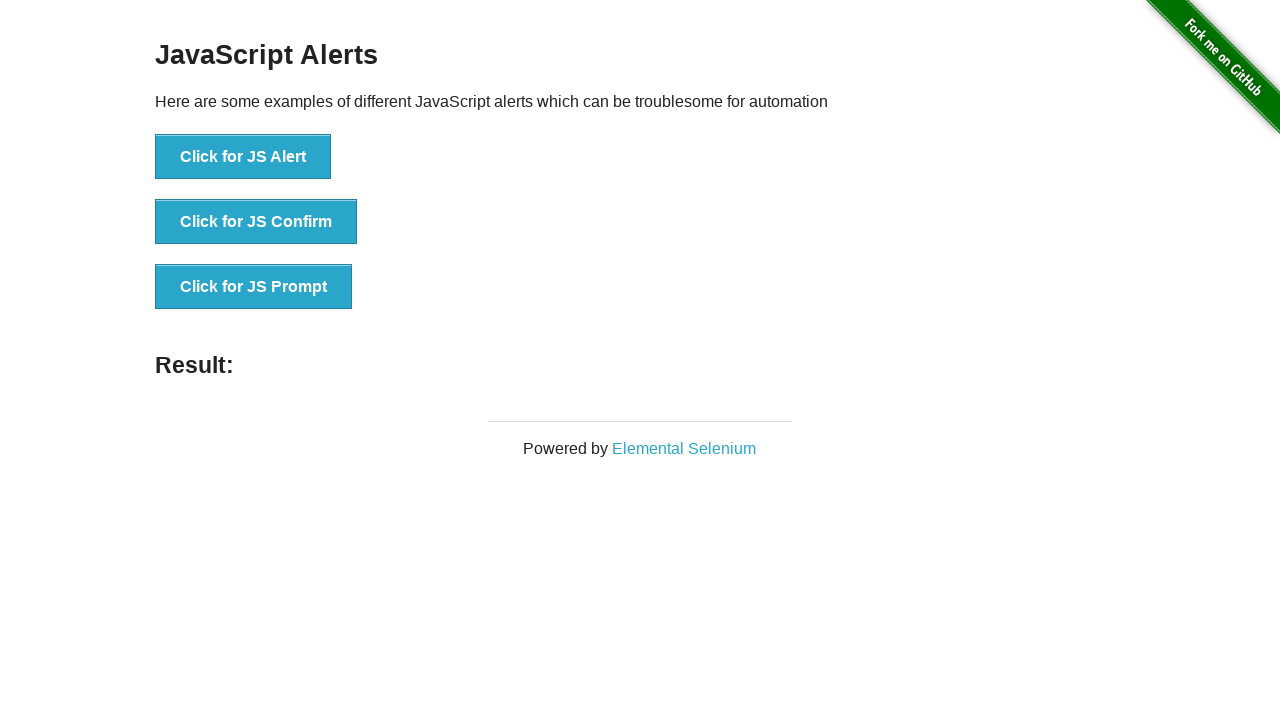

Clicked button to trigger JavaScript alert at (243, 157) on xpath=//button[text()='Click for JS Alert']
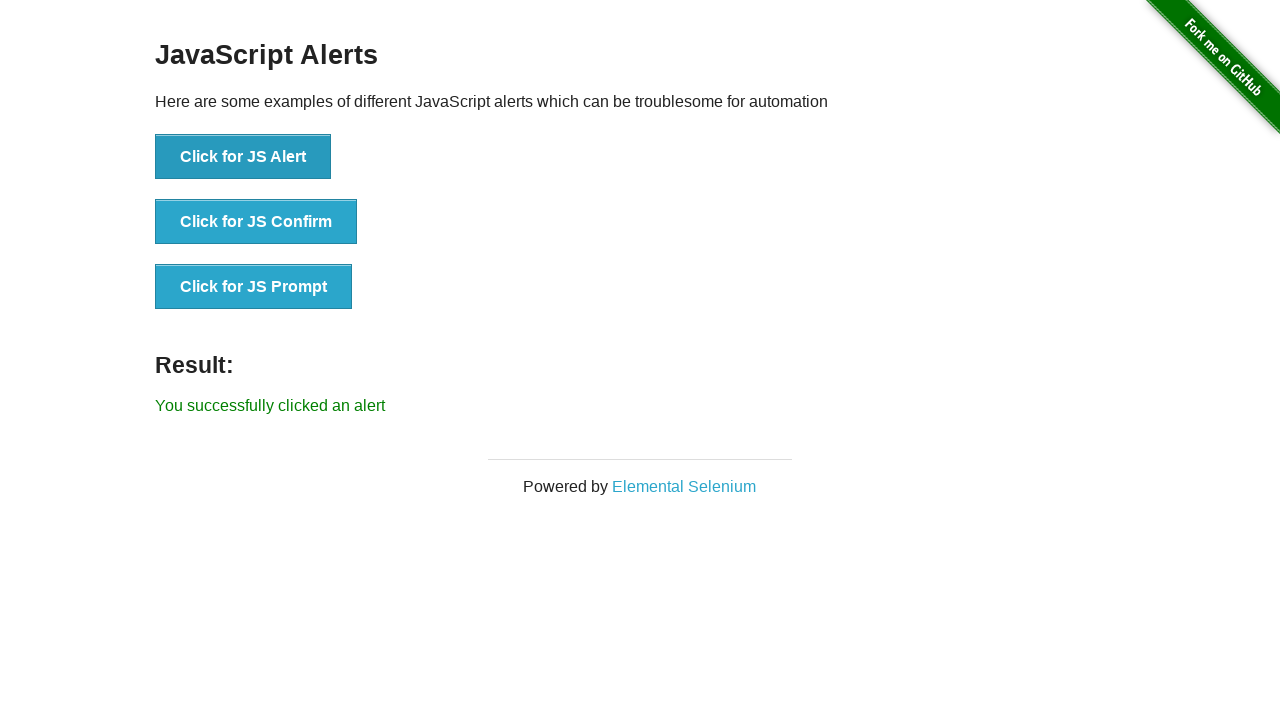

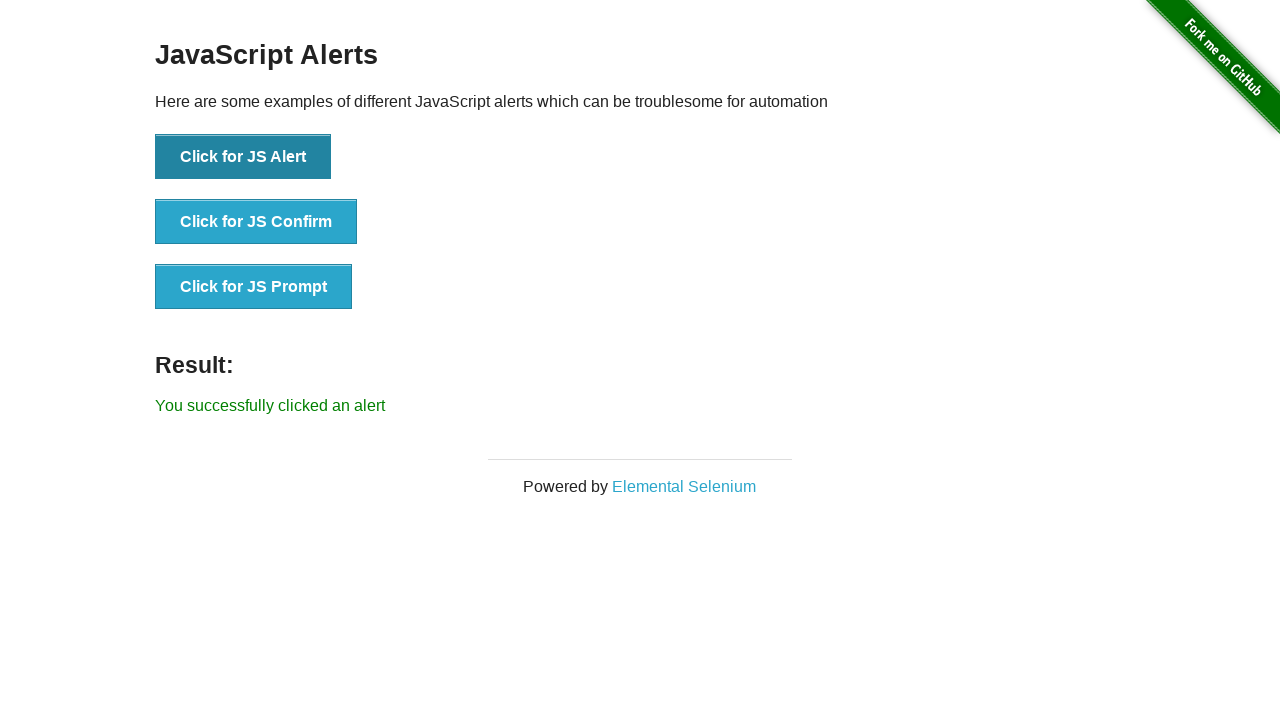